Tests the number entry page by entering a value, submitting, and verifying the result or error message

Starting URL: https://acctabootcamp.github.io/site/tasks/enter_a_number

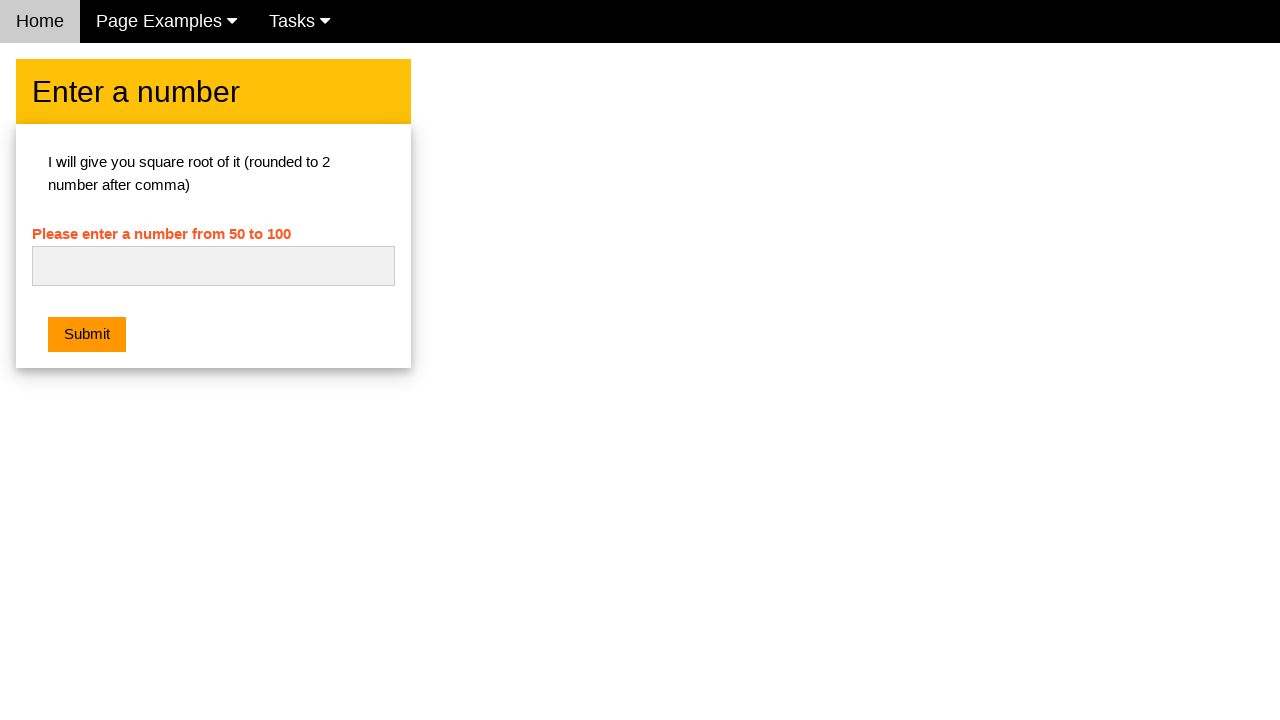

Navigated to number entry form page
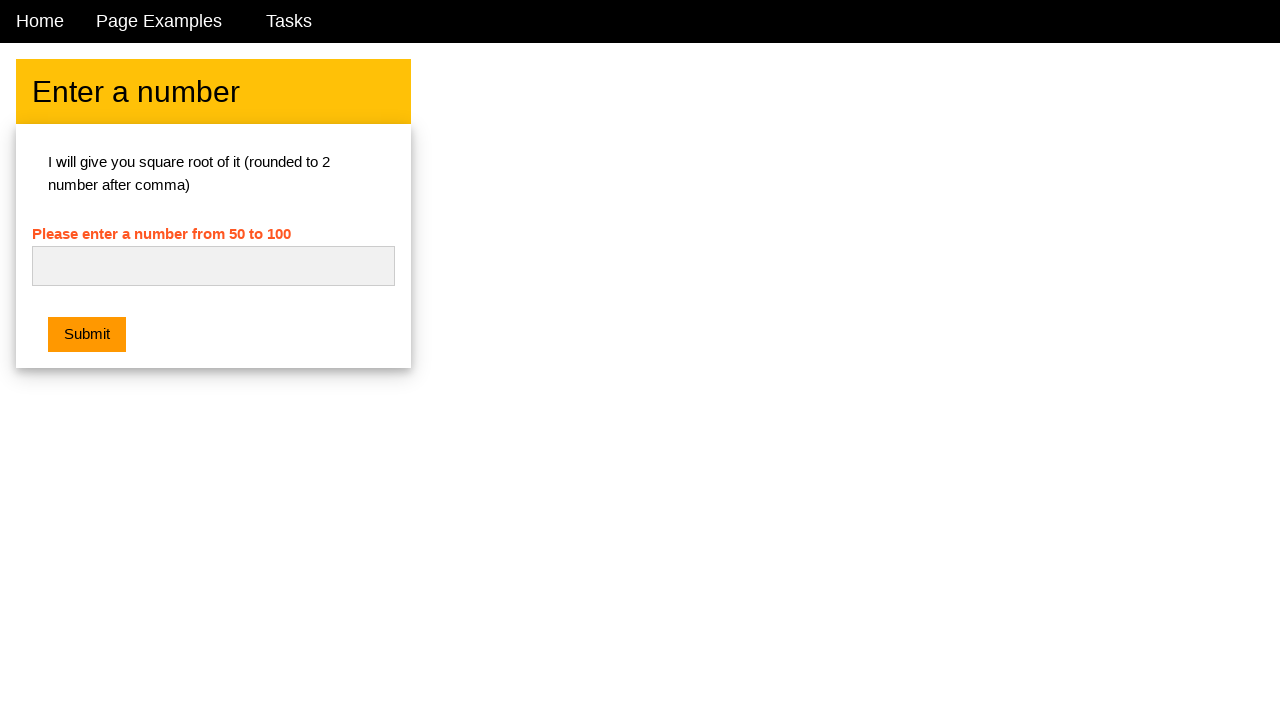

Entered number '16' in the number input field on #numb
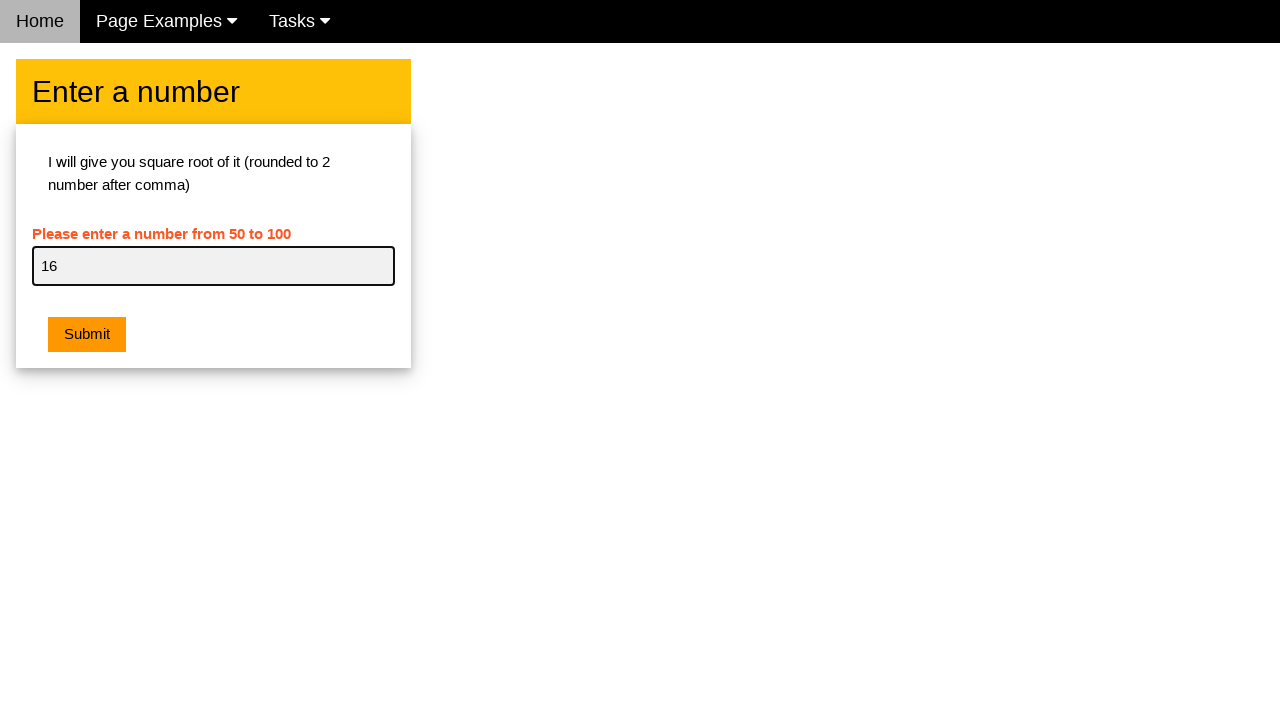

Clicked the orange submit button at (87, 335) on .w3-orange
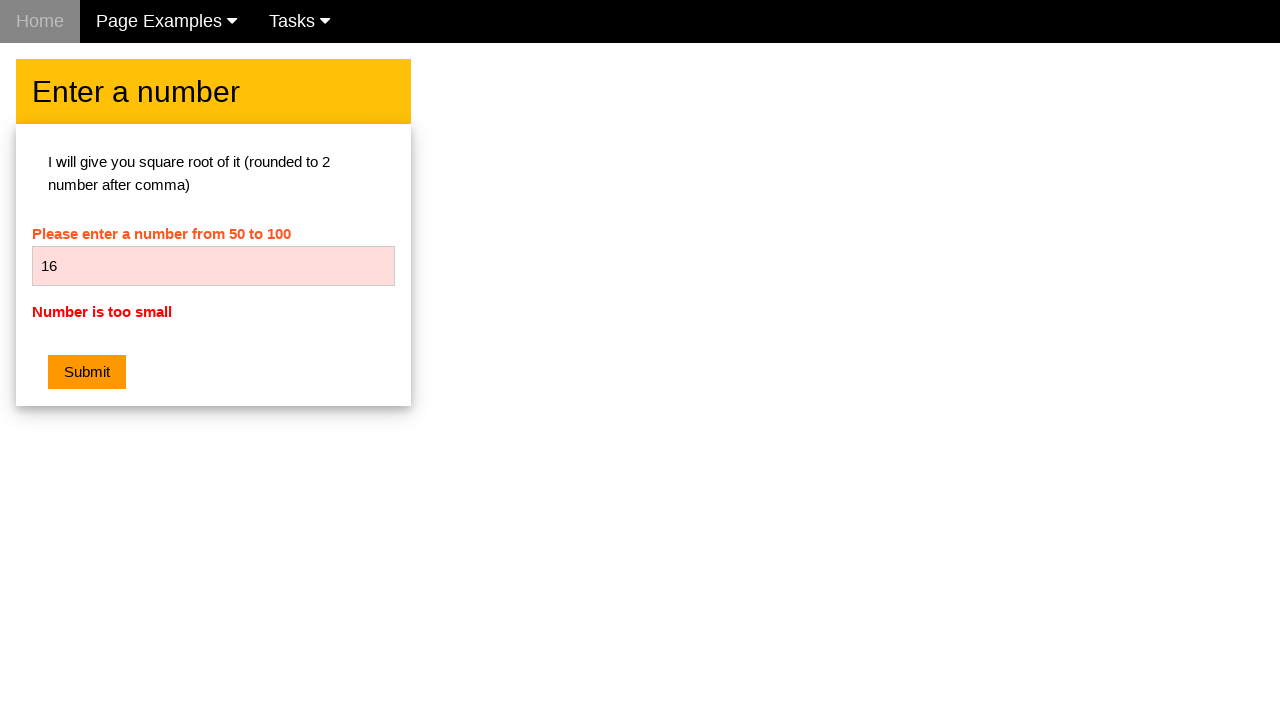

Waited 500ms for result or alert to appear
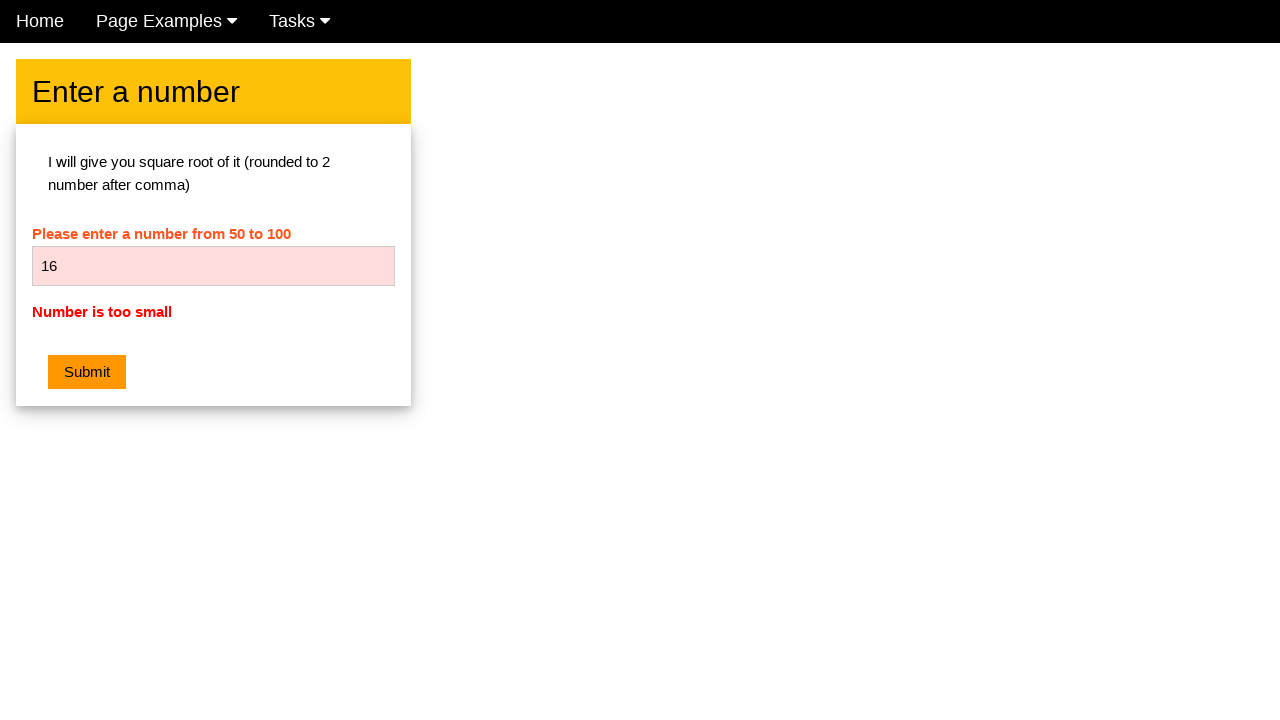

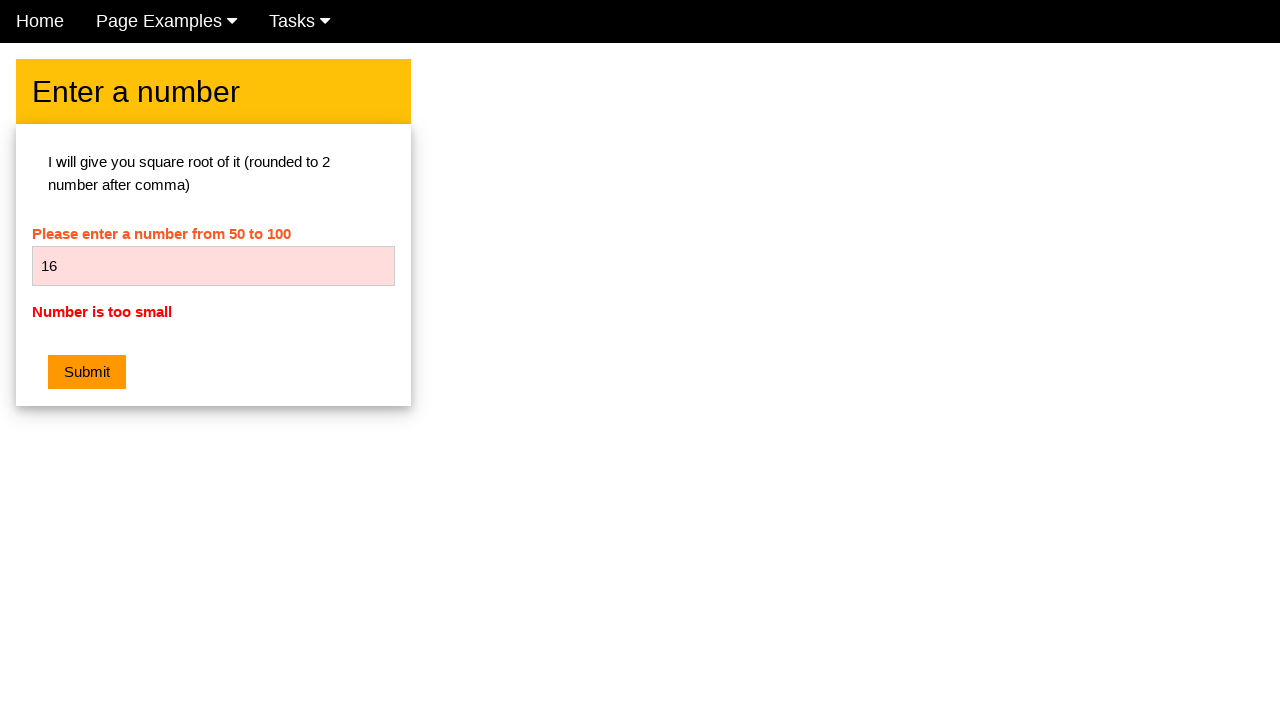